Tests navigation on W3Schools SQL tutorial by clicking the first "Previous" button and verifying the page title changes to "SQL Tutorial"

Starting URL: https://www.w3schools.com/sql/sql_intro.asp

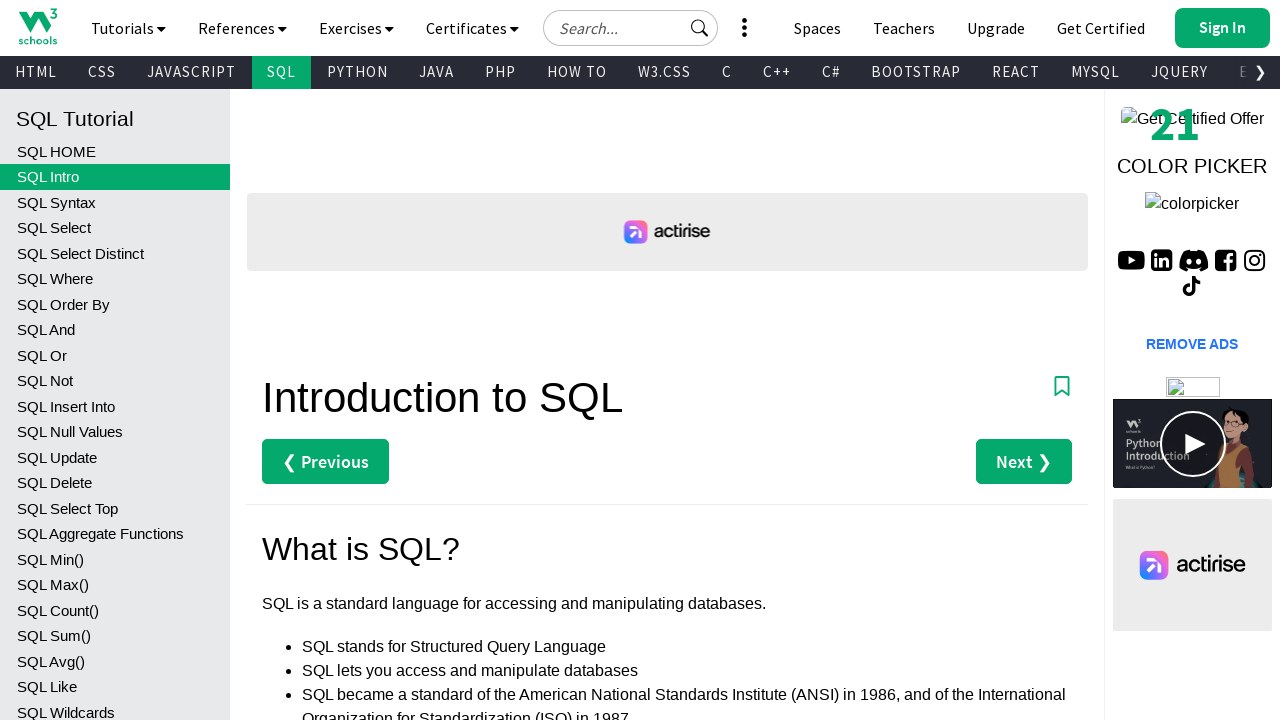

Clicked the first Previous button on SQL intro page at (326, 462) on #main > div:nth-child(3) > a:nth-child(1)
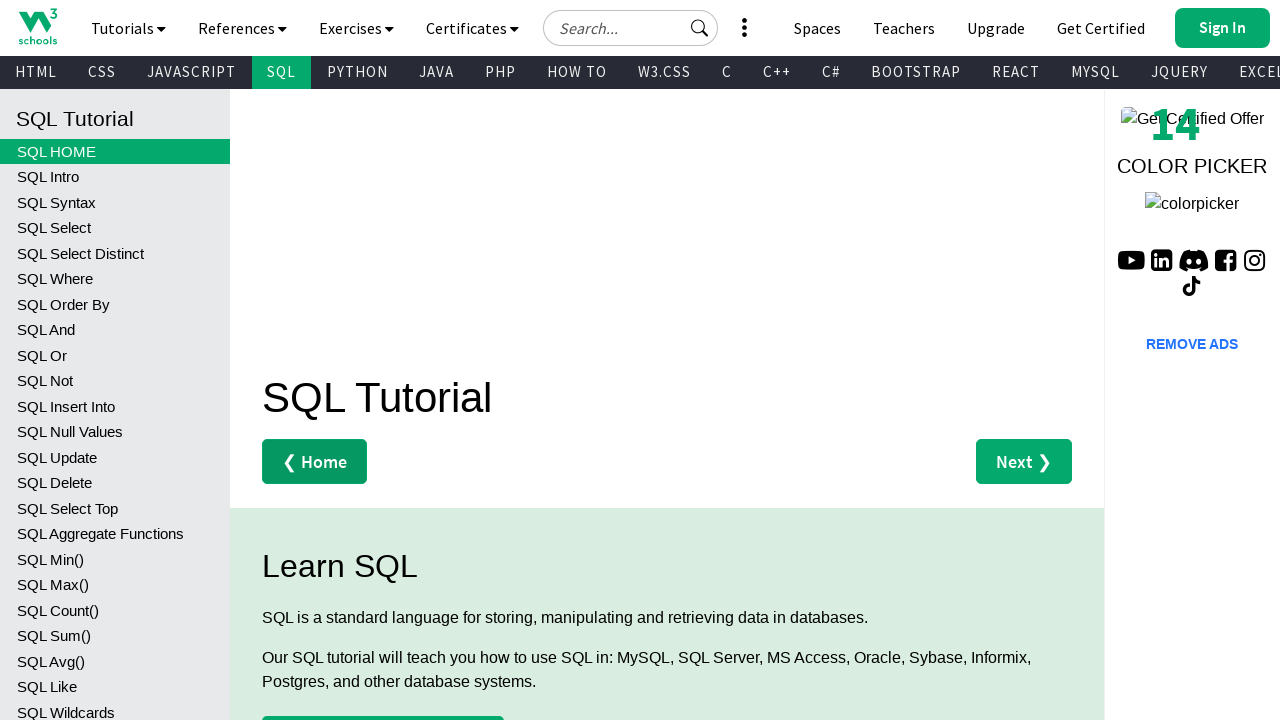

Page finished loading after clicking Previous button
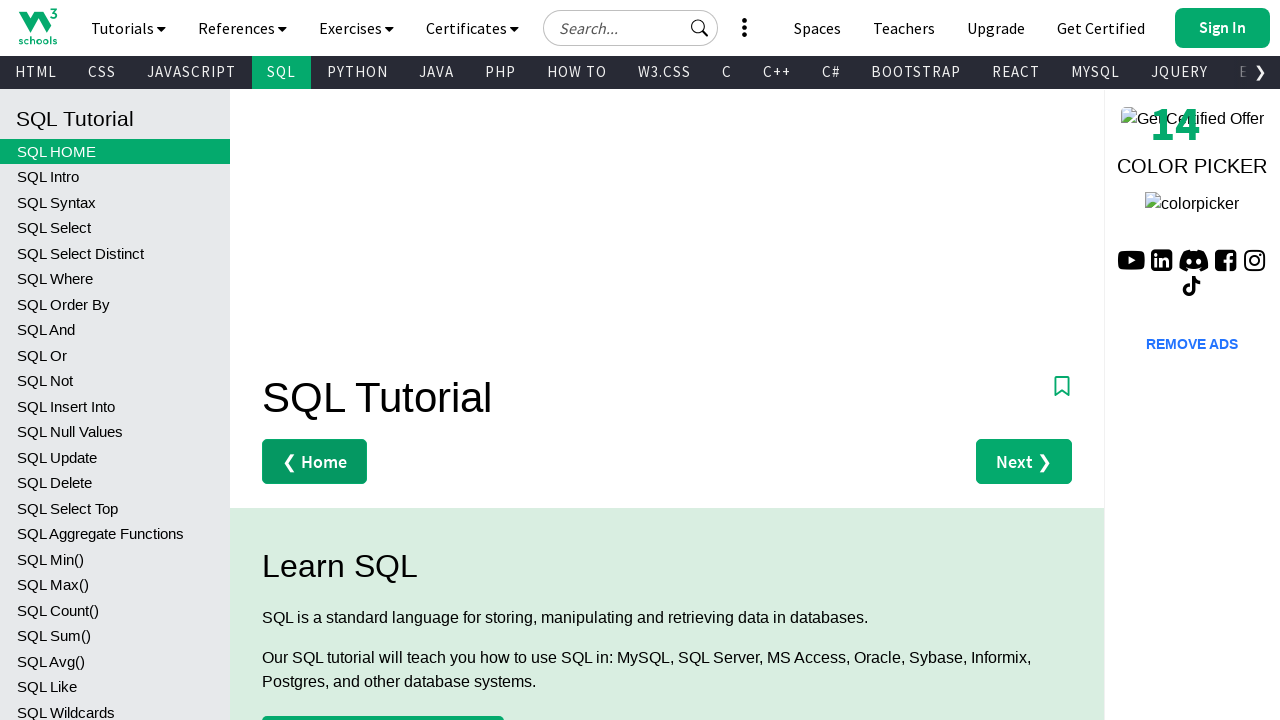

Verified page title changed to 'SQL Tutorial'
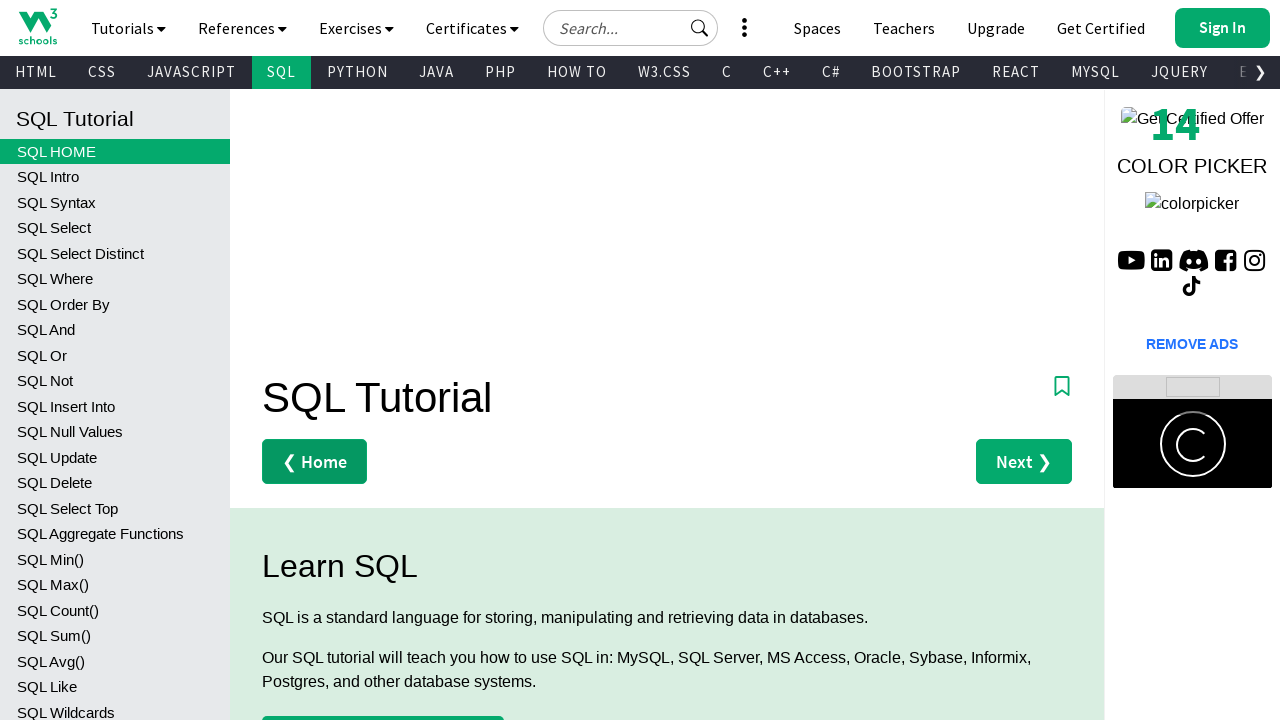

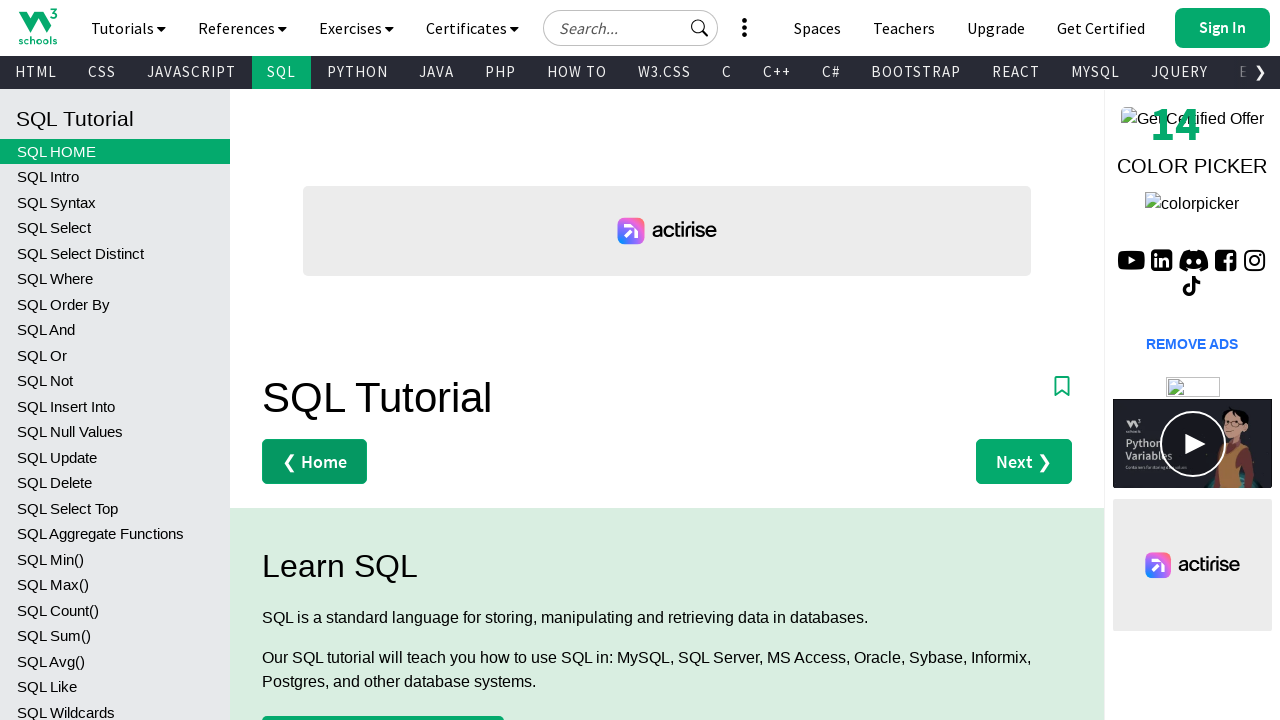